Tests a wait/verify functionality by clicking a verify button and checking that a success message appears

Starting URL: http://suninjuly.github.io/wait1.html

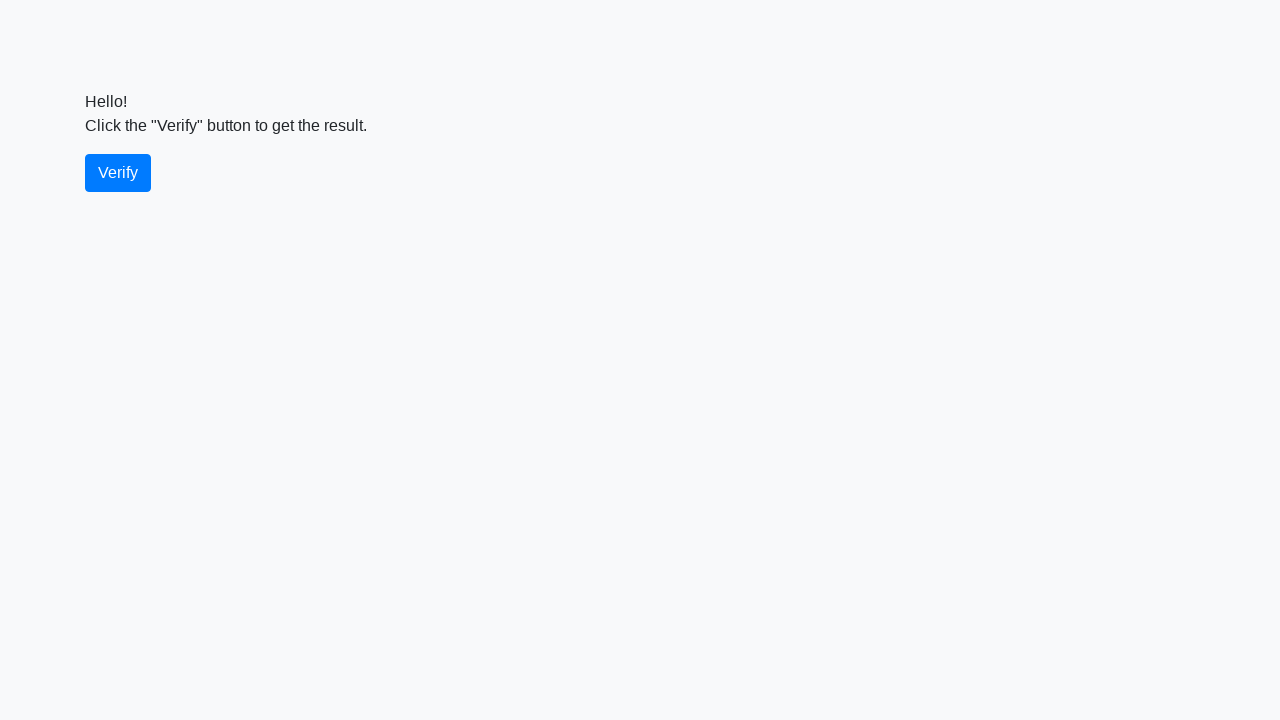

Navigated to wait/verify test page
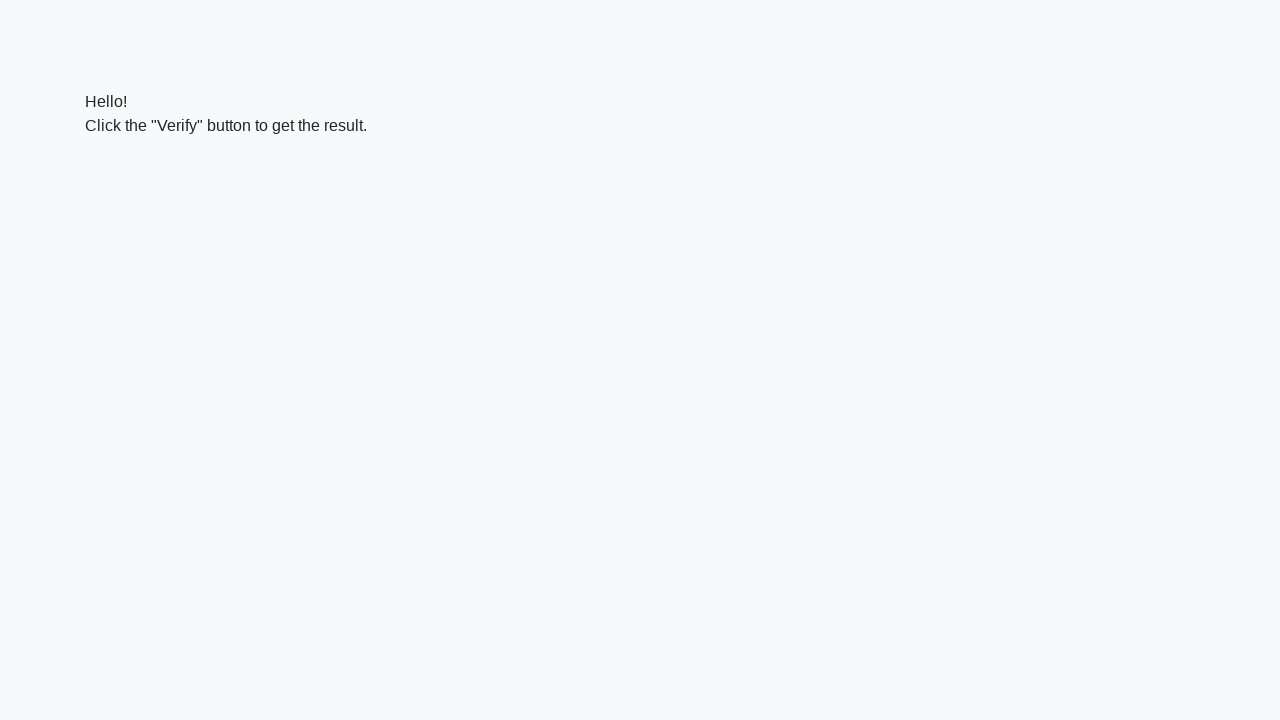

Clicked the verify button at (118, 173) on #verify
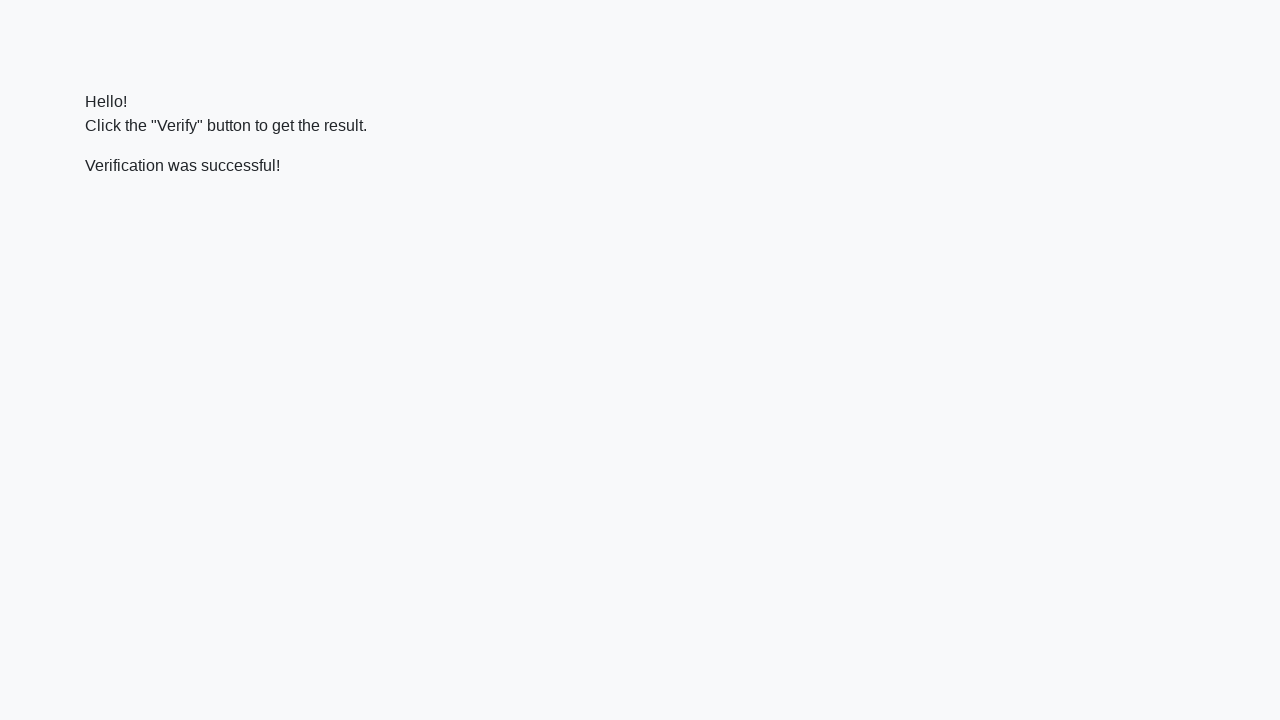

Success message appeared and is visible
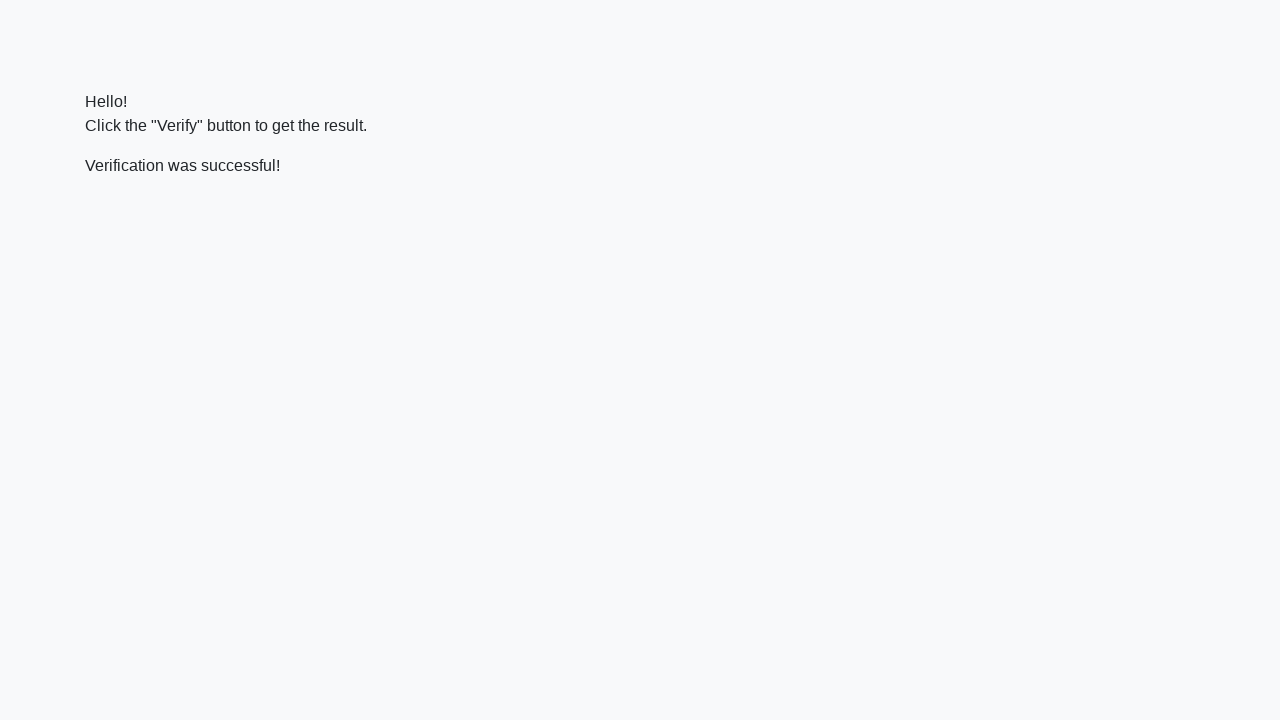

Verified that success message contains 'successful'
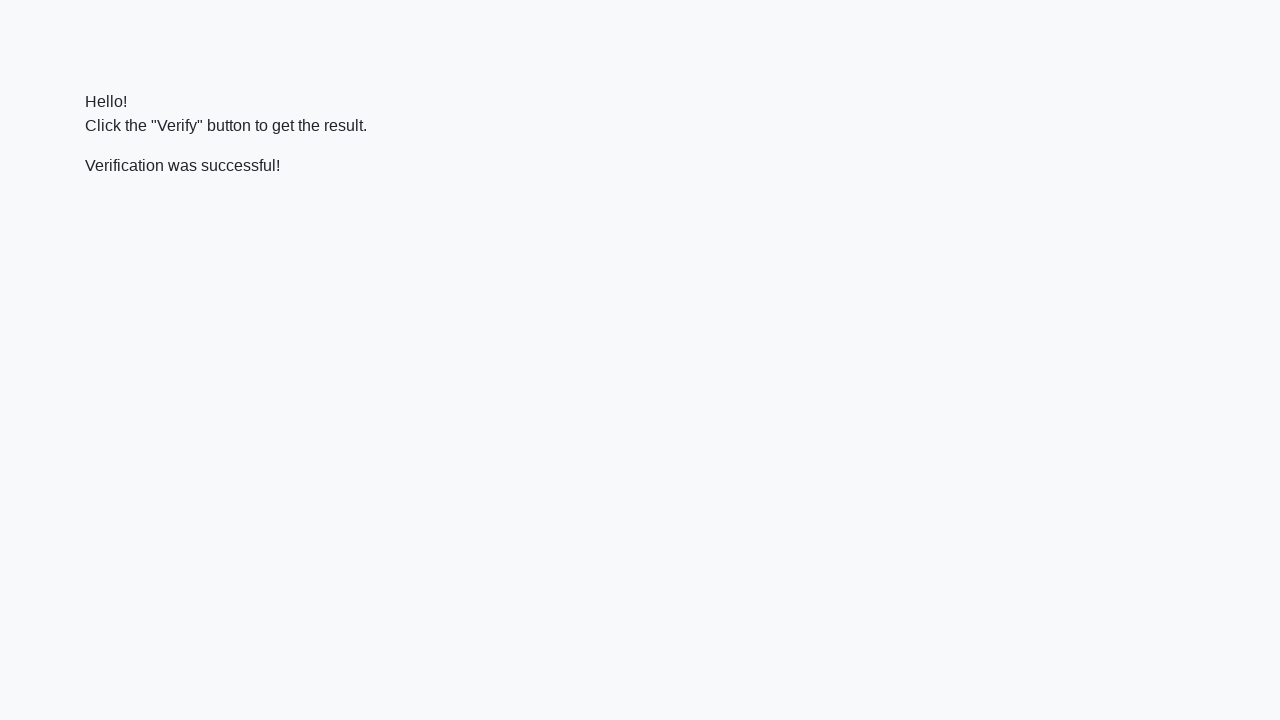

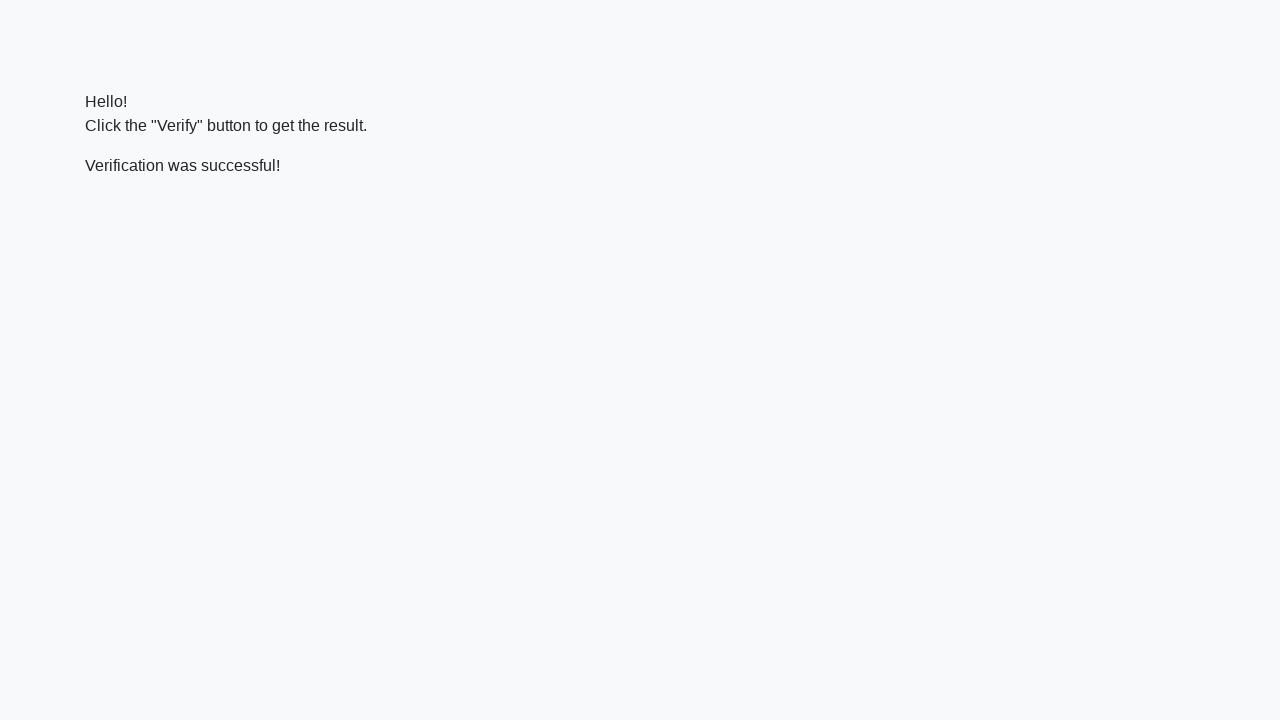